Tests unsuccessful search functionality on a fruits website by entering "toto" as search term and verifying that no results are displayed

Starting URL: https://labasse.github.io/fruits/

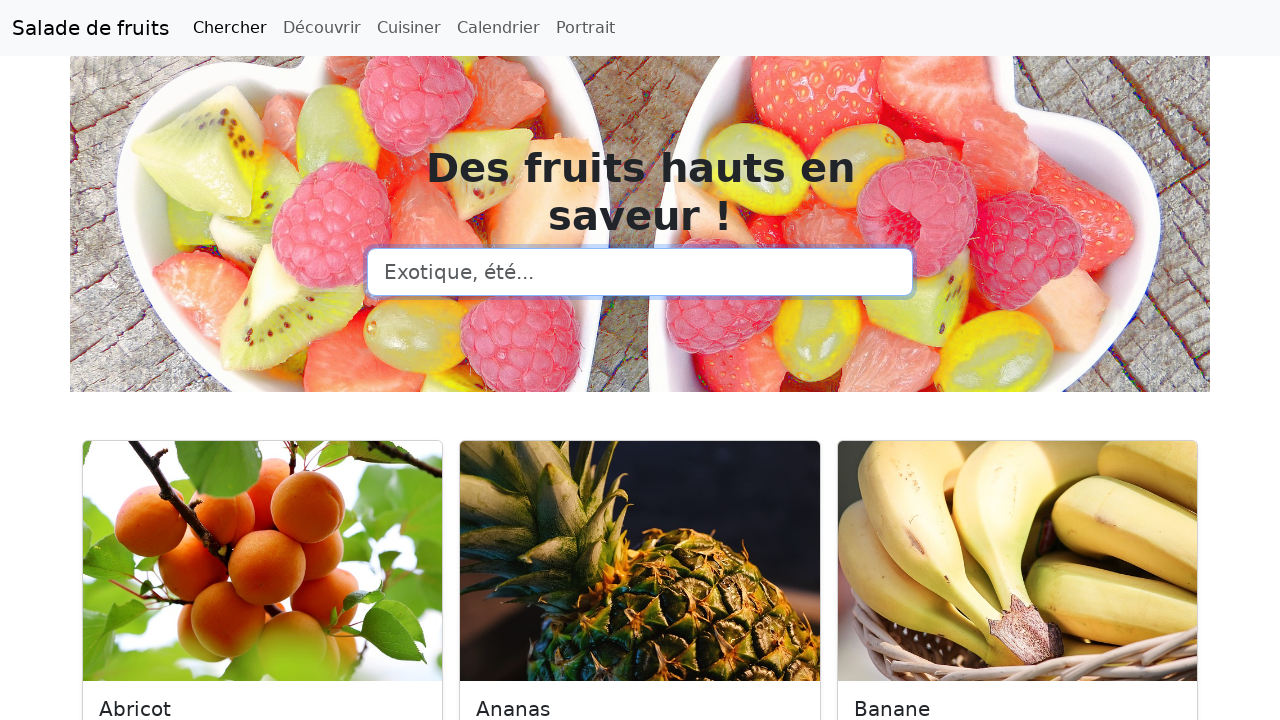

Clicked on search input field at (640, 272) on .form-control
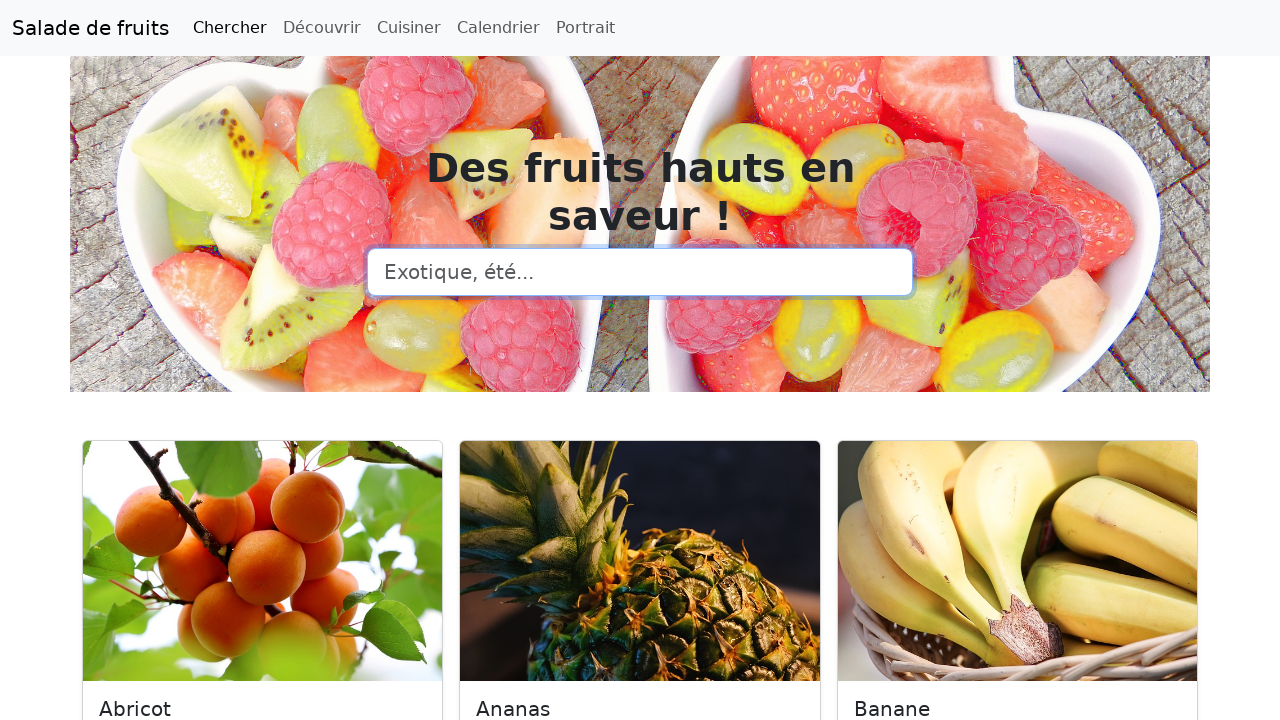

Entered 'toto' as search term on .form-control
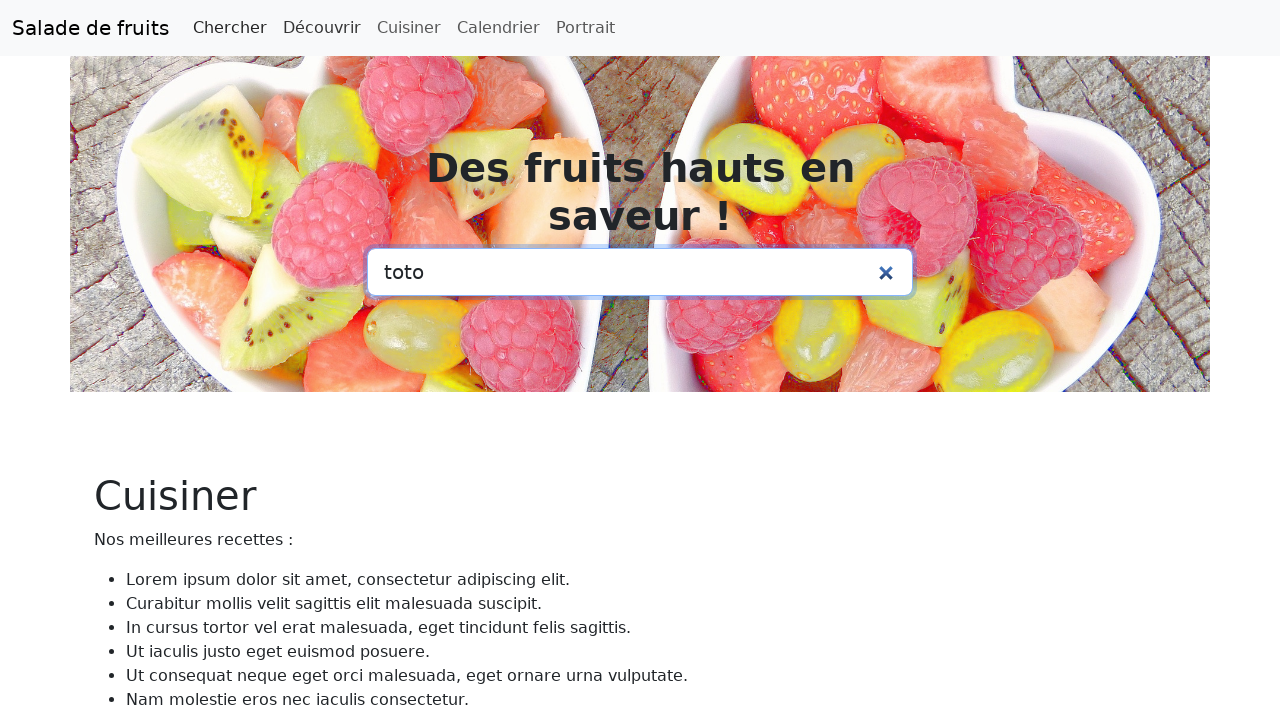

Waited for search results to filter
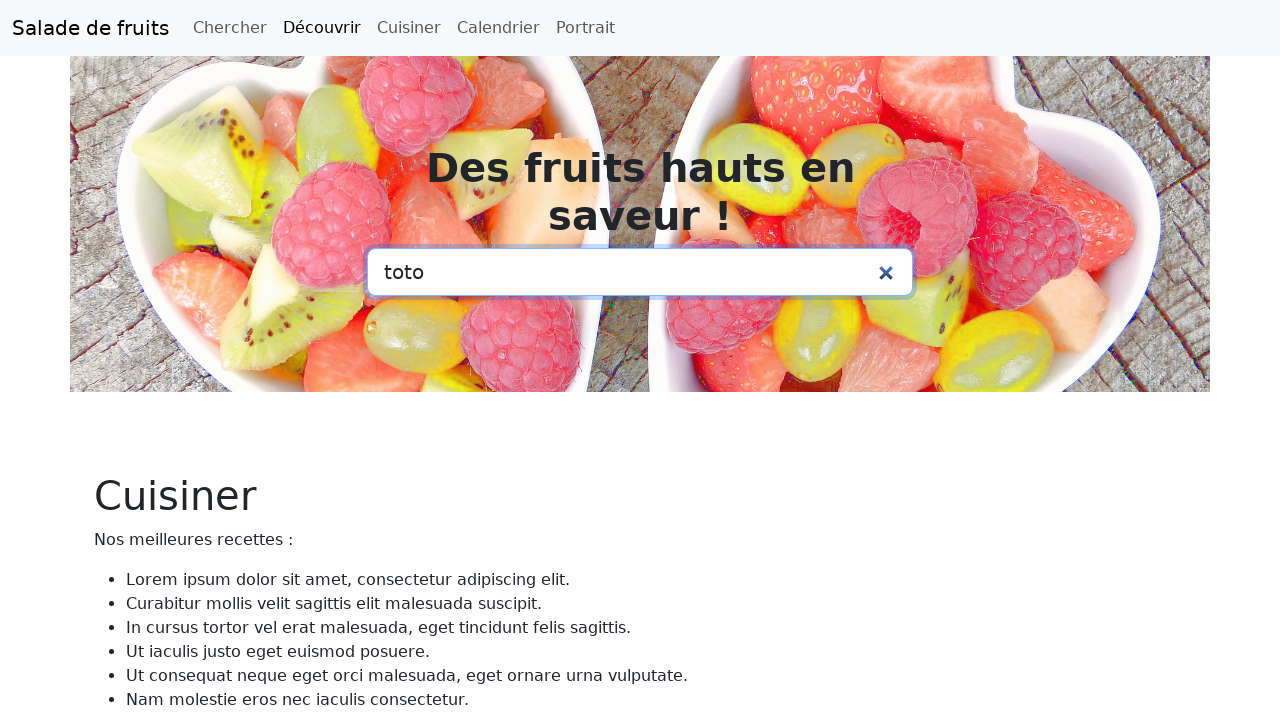

Verified that no search results are displayed for 'toto'
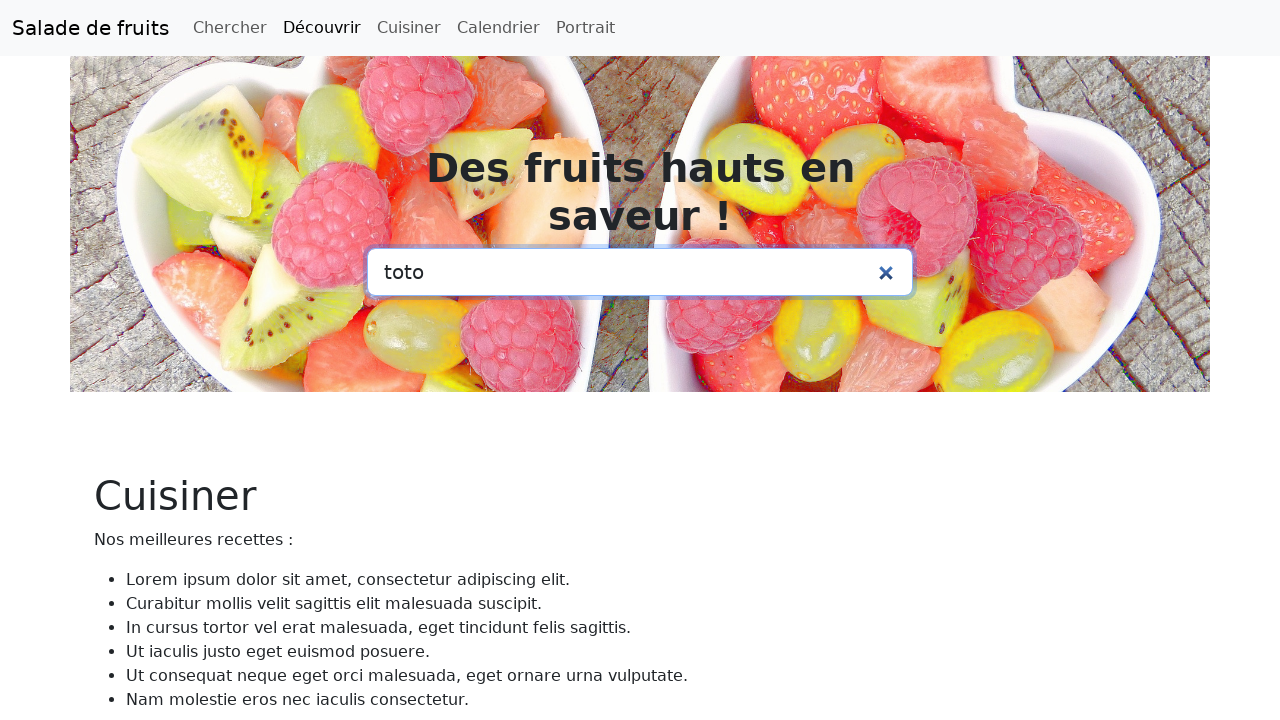

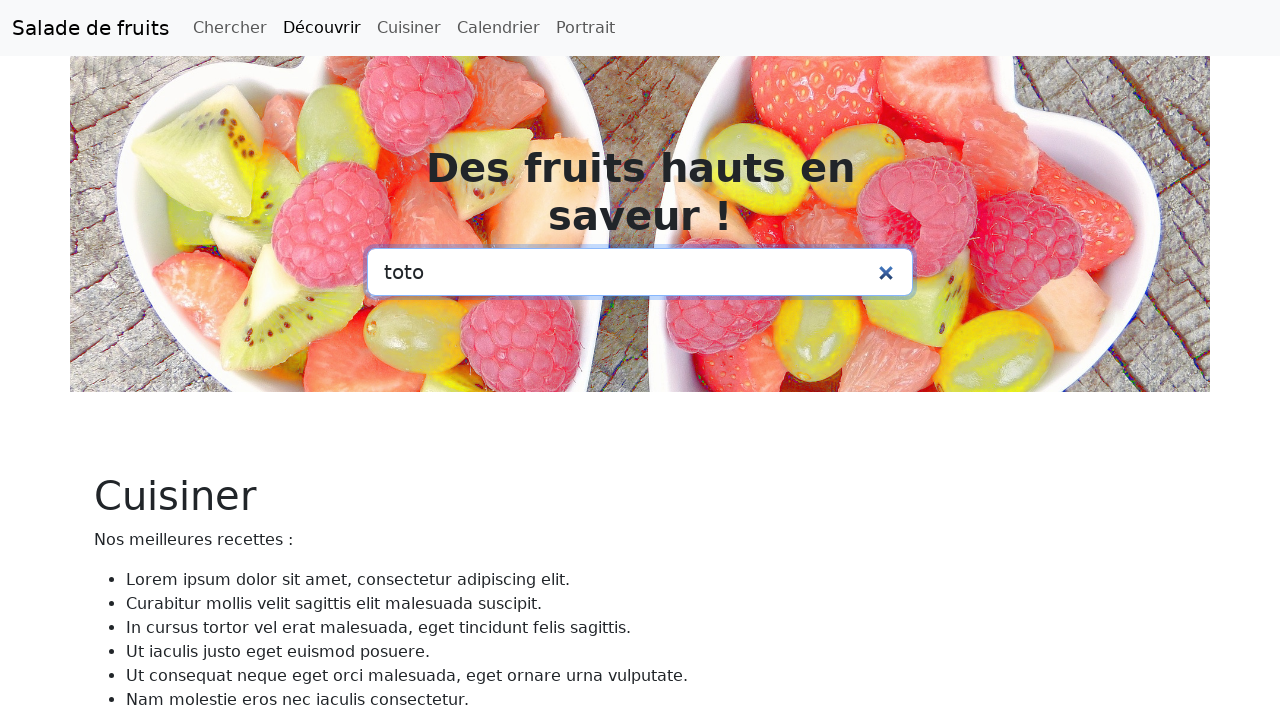